Tests drag and drop functionality for multiple elements on QSpiders demo site by navigating through UI testing sections and performing drag operations

Starting URL: https://demoapps.qspiders.com/

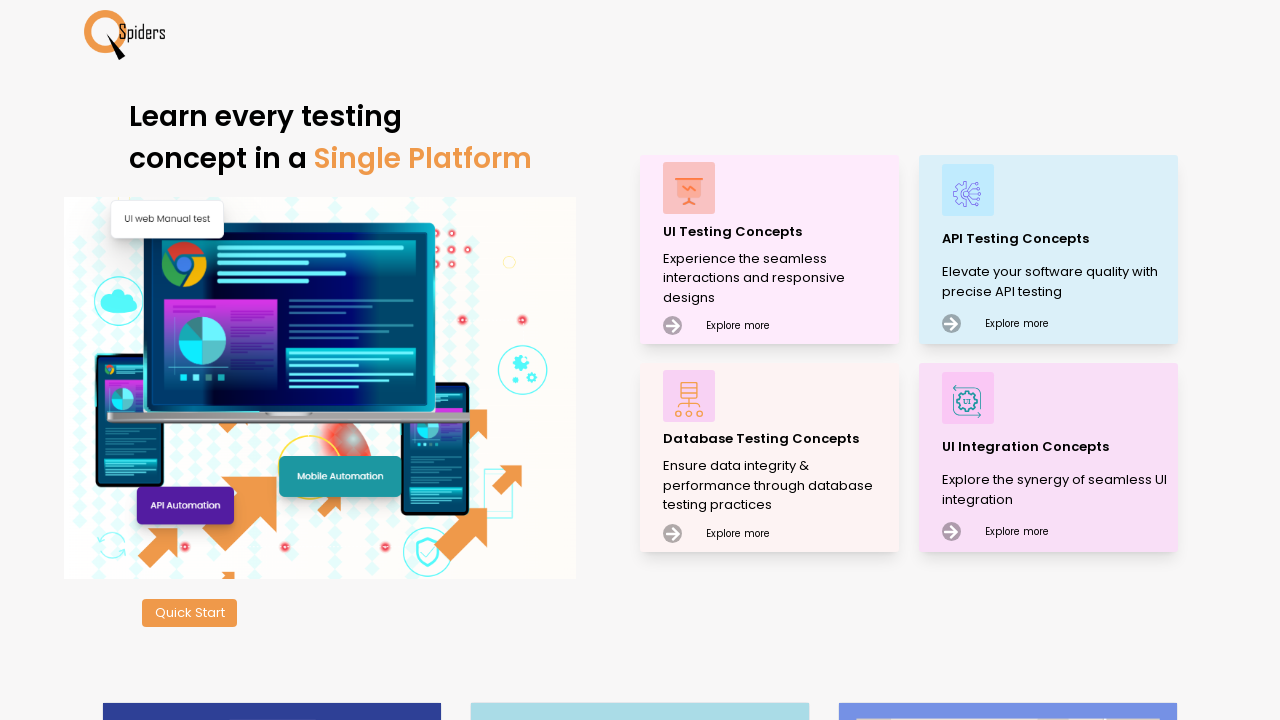

Clicked on UI Testing Concepts at (778, 232) on xpath=//p[.='UI Testing Concepts']
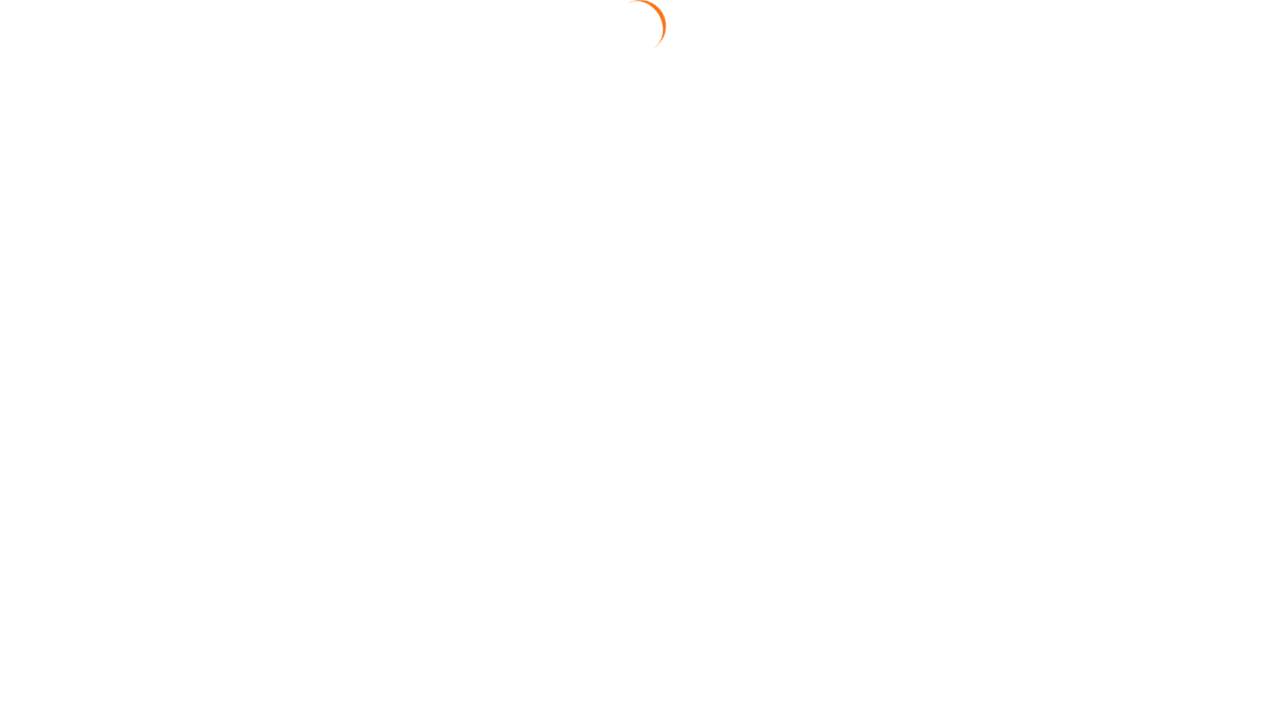

Navigated to Mouse Actions section at (66, 667) on xpath=//section[.='Mouse Actions']
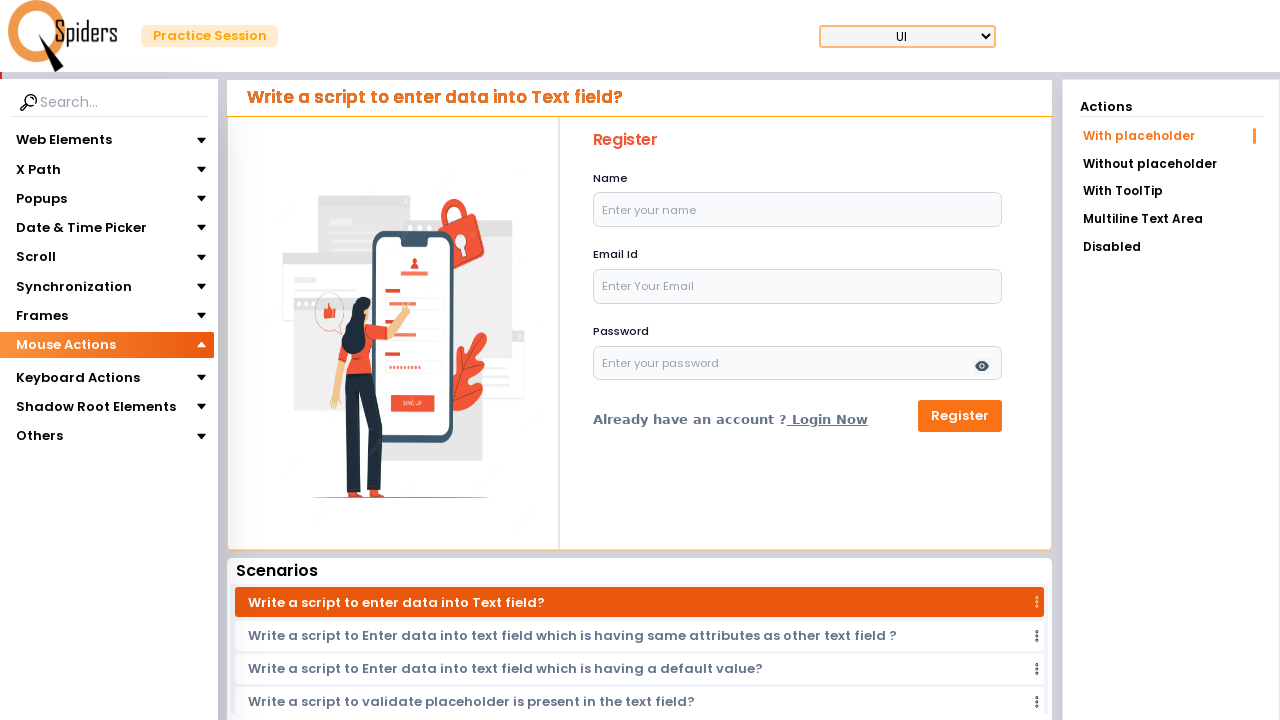

Navigated to Drag & Drop section at (59, 373) on xpath=//section[.='Drag & Drop']
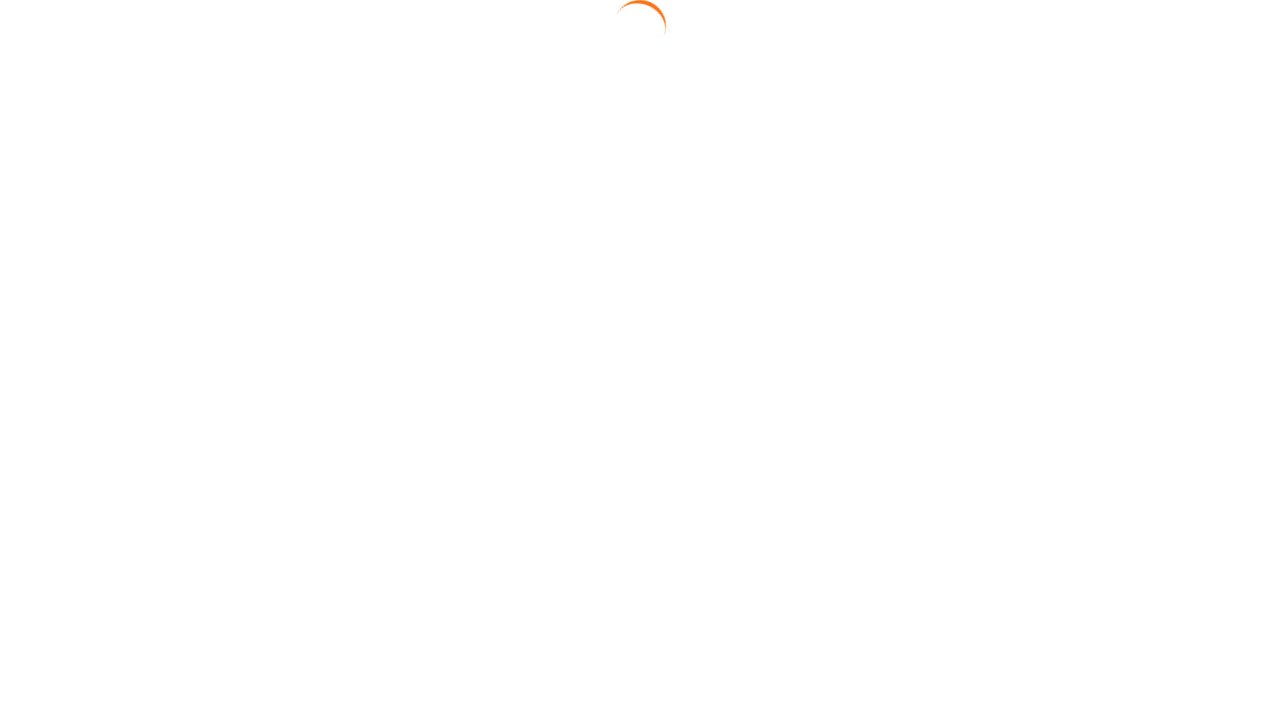

Clicked on Drag Multiple option at (1171, 224) on xpath=//a[.='Drag Multiple']
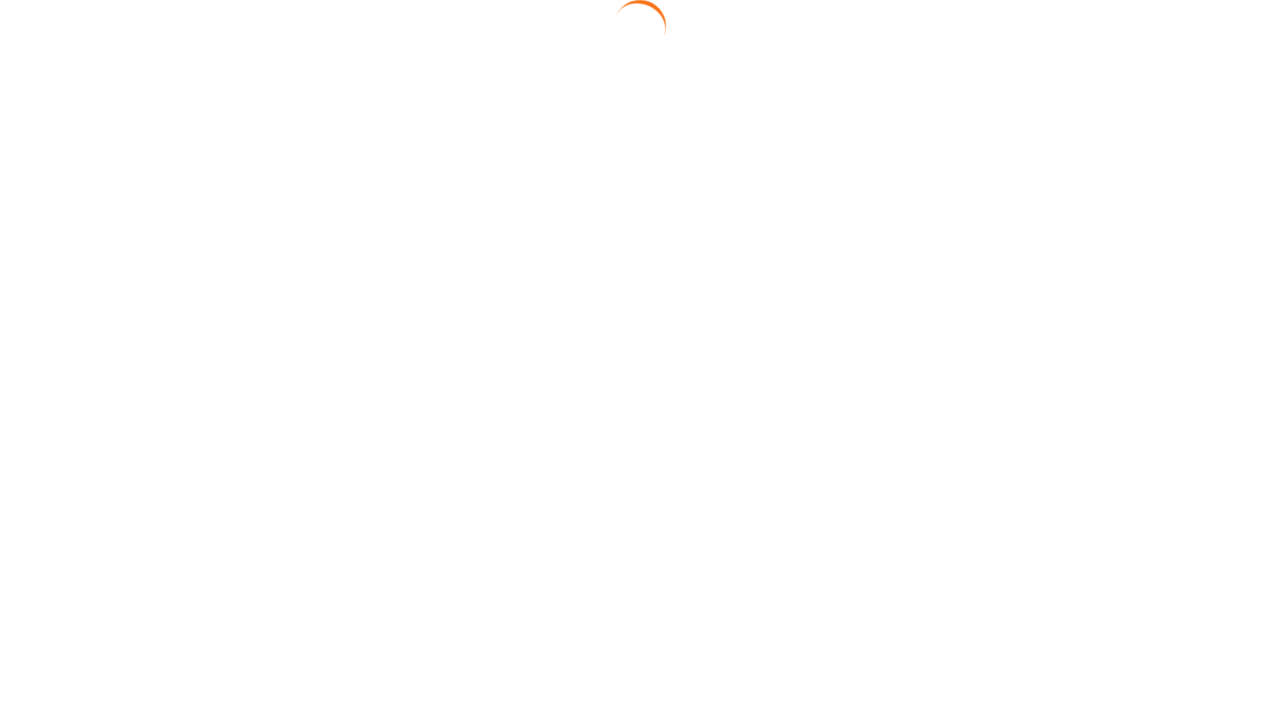

Selected dragElement1 at (454, 201) on #dragElement1
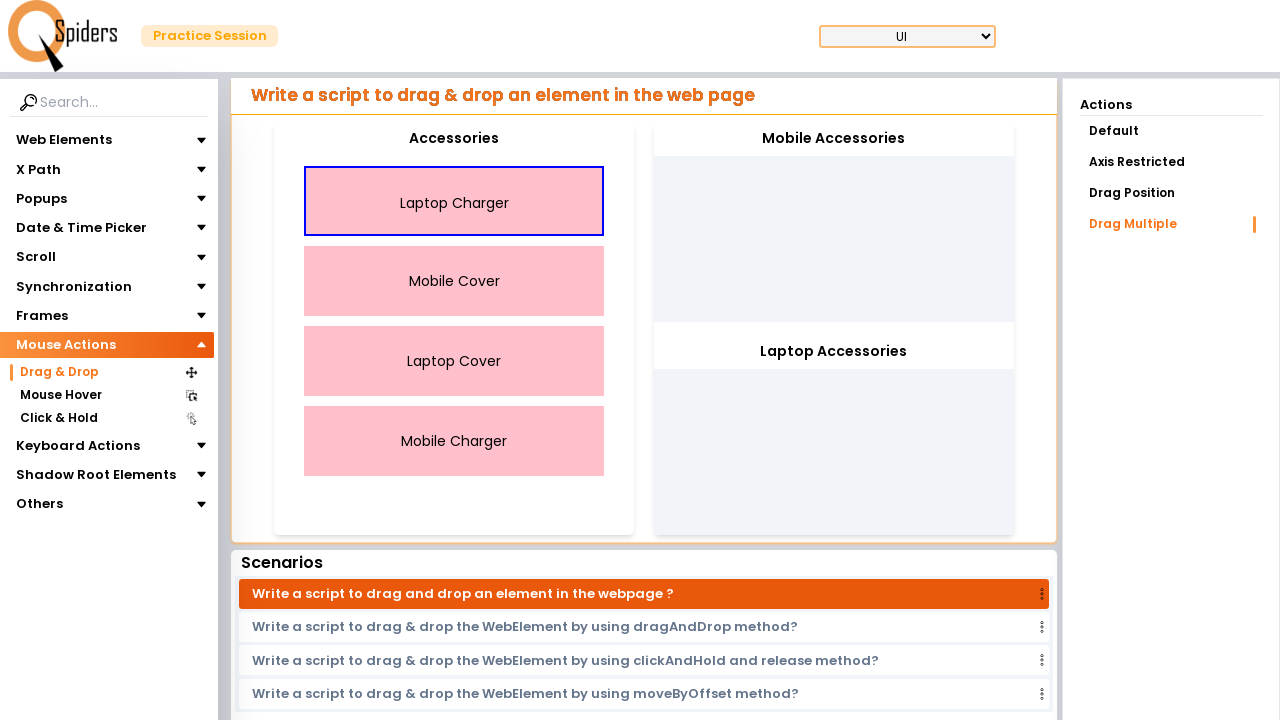

Selected dragElement2 at (454, 281) on #dragElement2
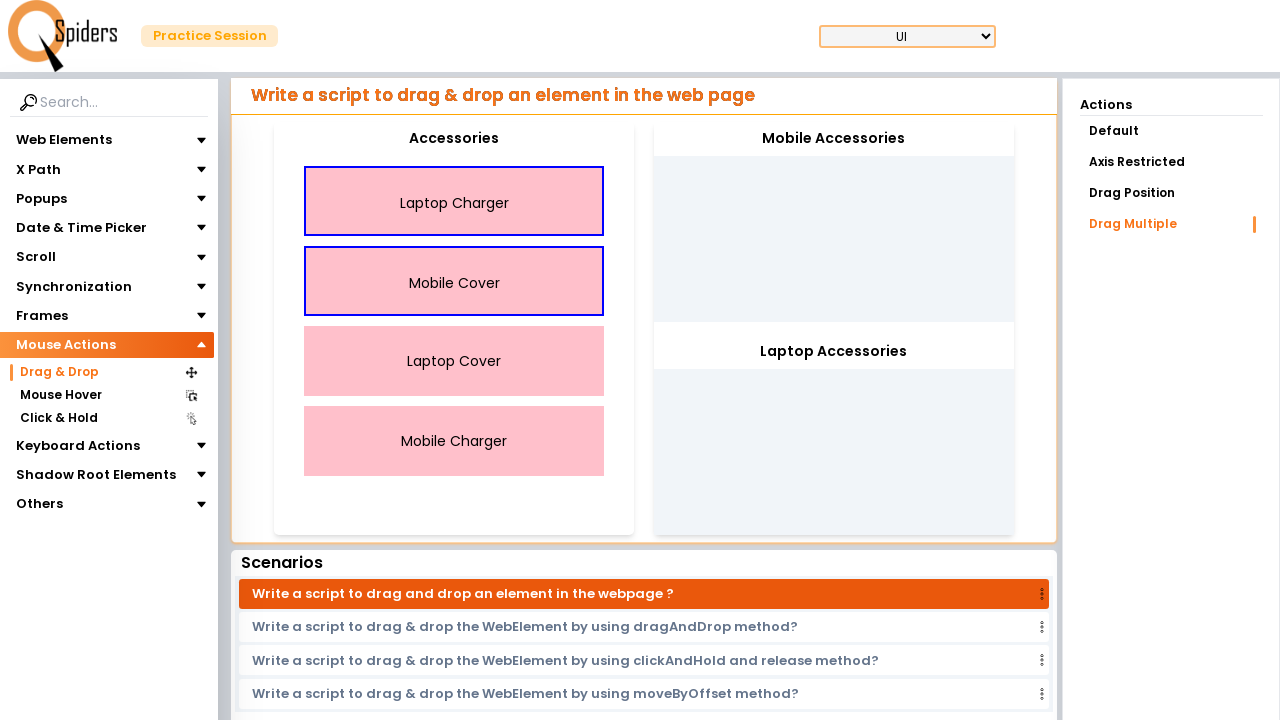

Selected dragElement3 at (454, 361) on #dragElement3
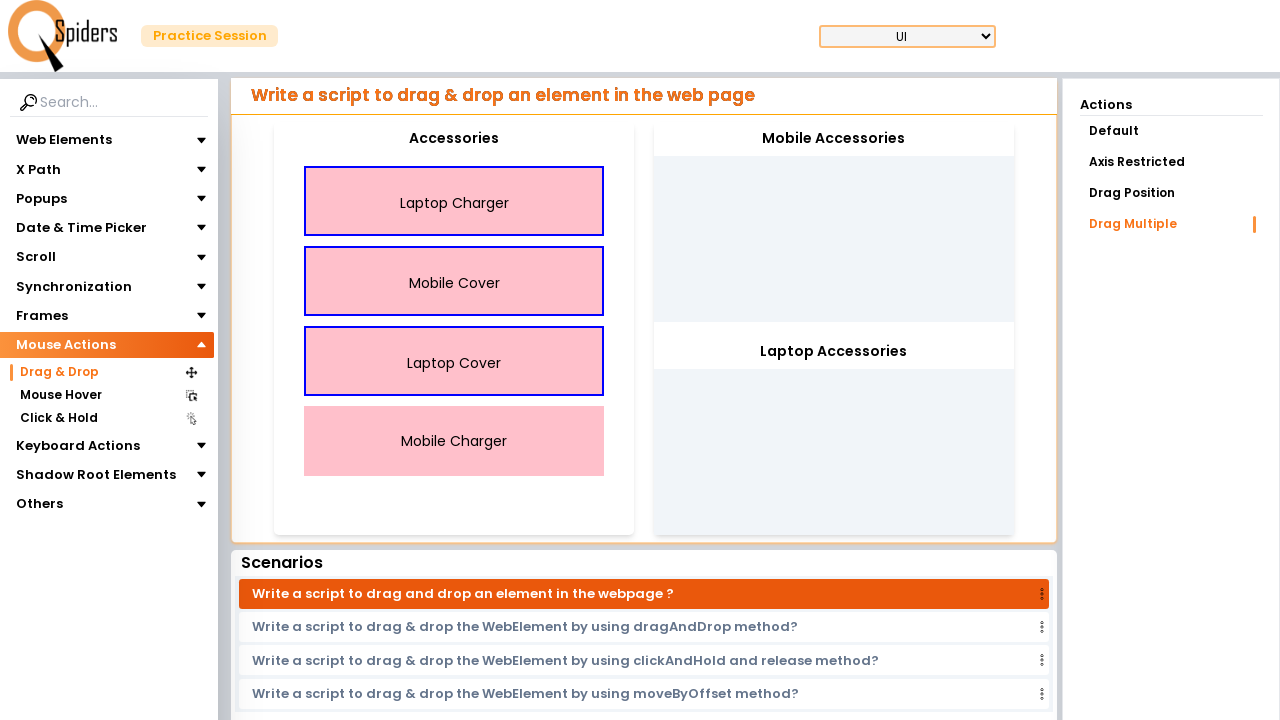

Selected dragElement4 at (454, 441) on #dragElement4
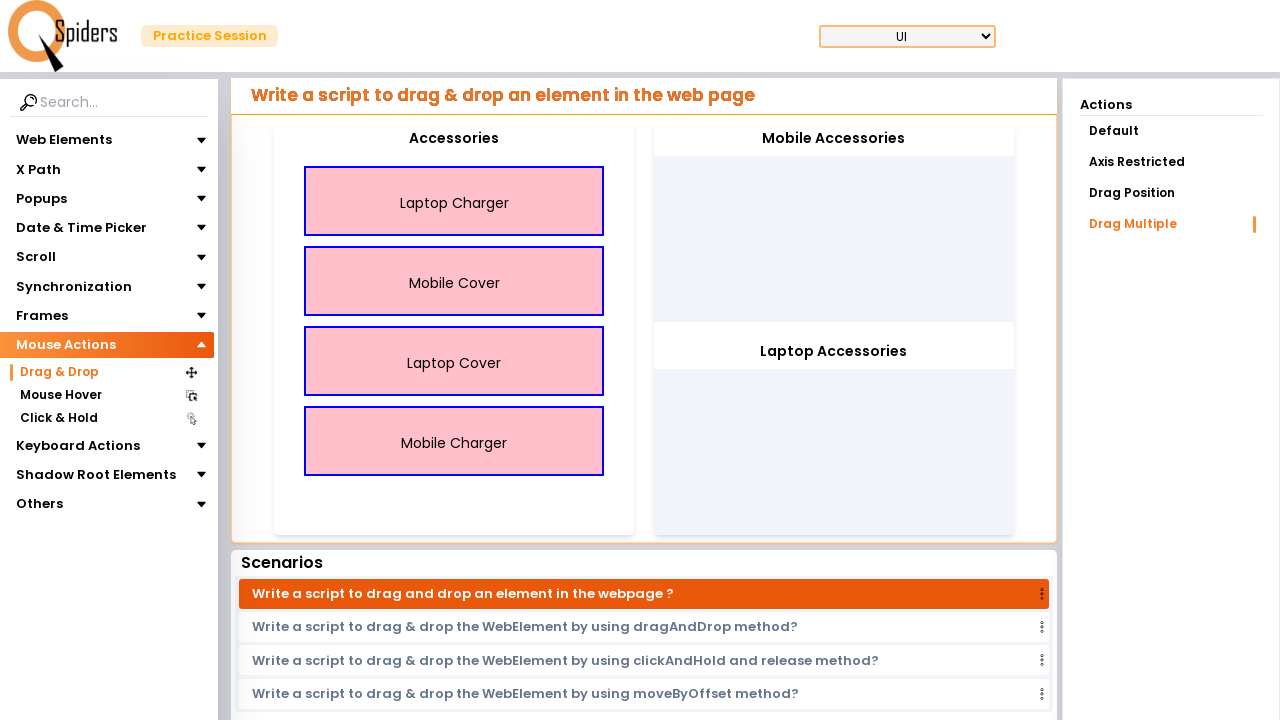

Dragged dragElement4 to dropZone1 at (834, 222)
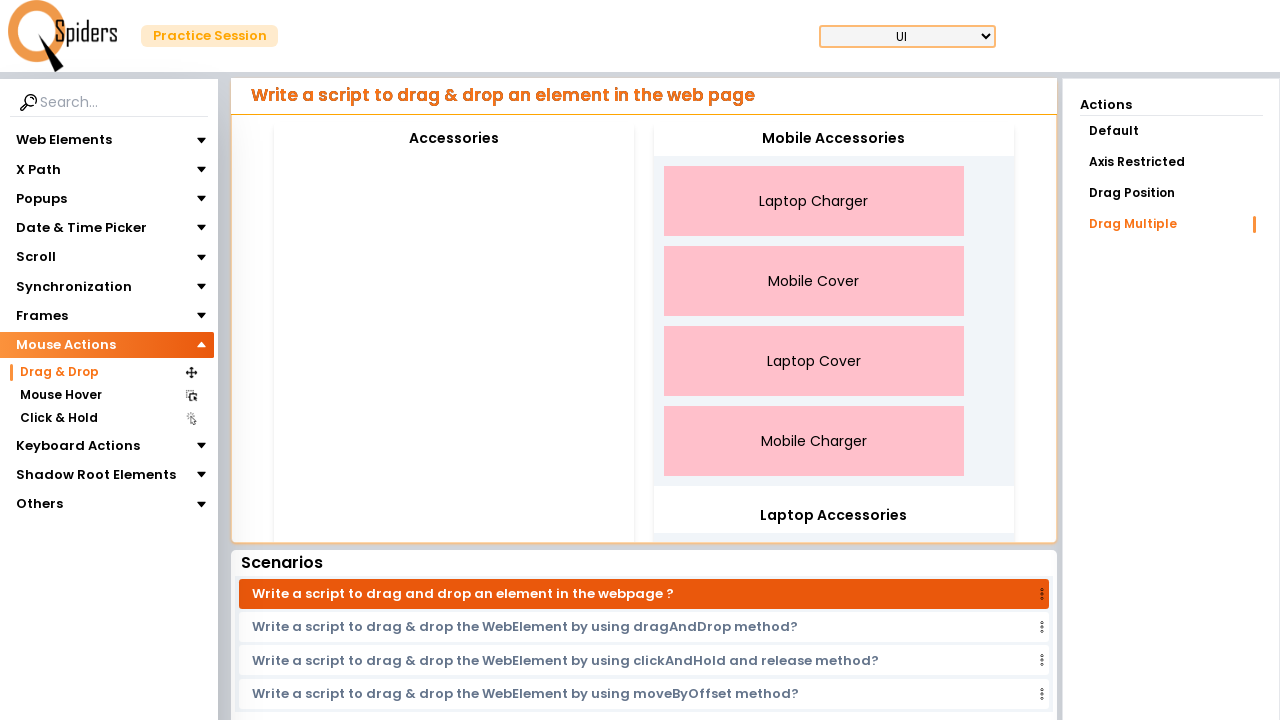

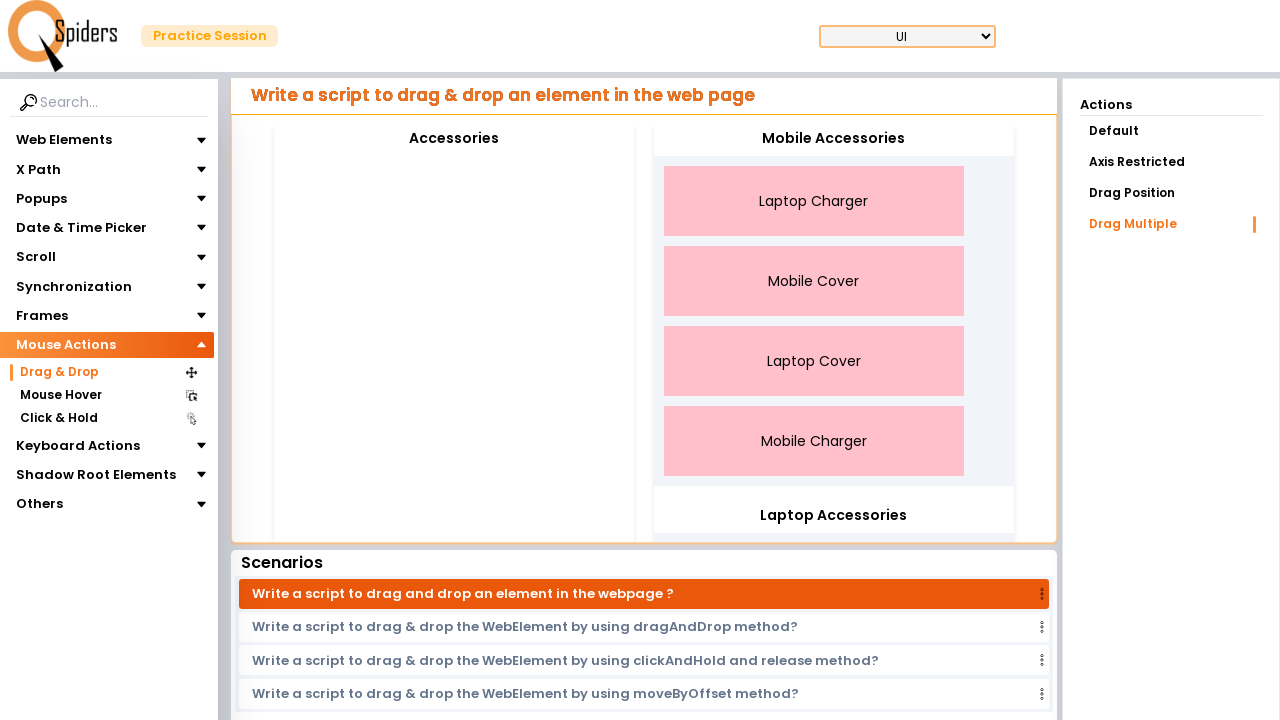